Tests a simple form by filling in first name, last name, city, and country fields using different selector strategies, then submits the form by clicking a button.

Starting URL: http://suninjuly.github.io/simple_form_find_task.html

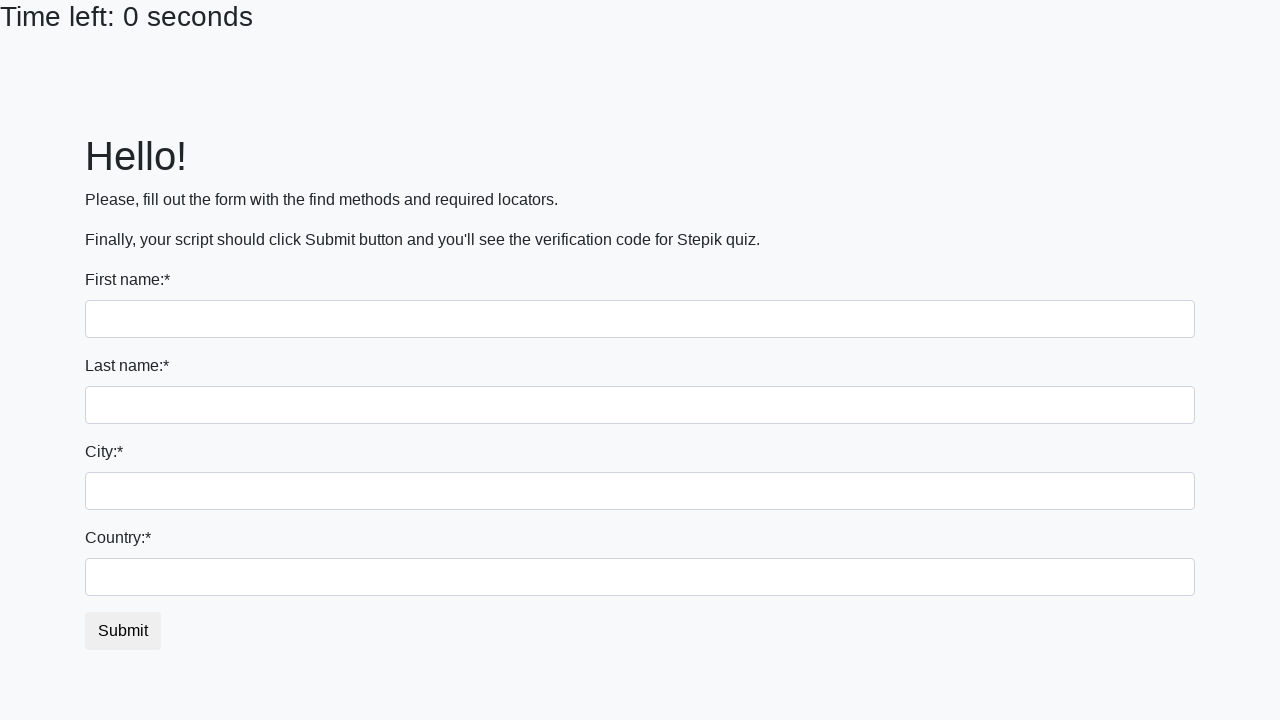

Filled first name field with 'Ivan' on input
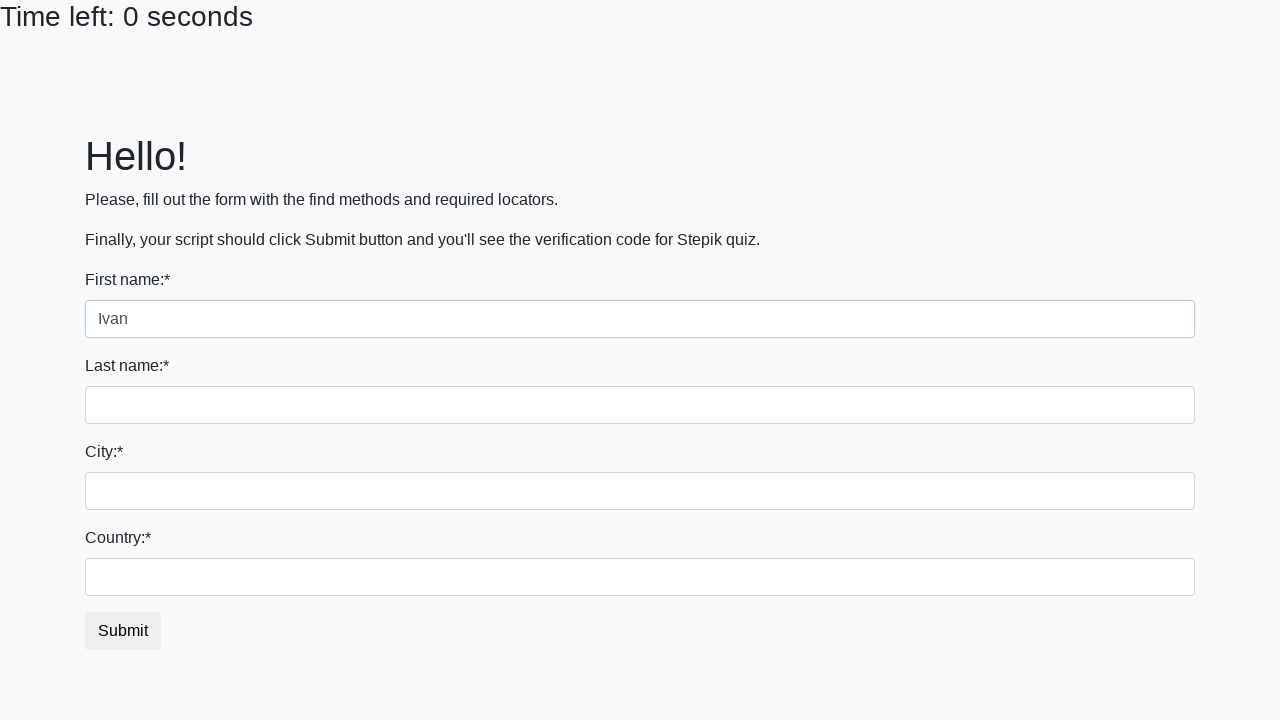

Filled last name field with 'Petrov' on input[name='last_name']
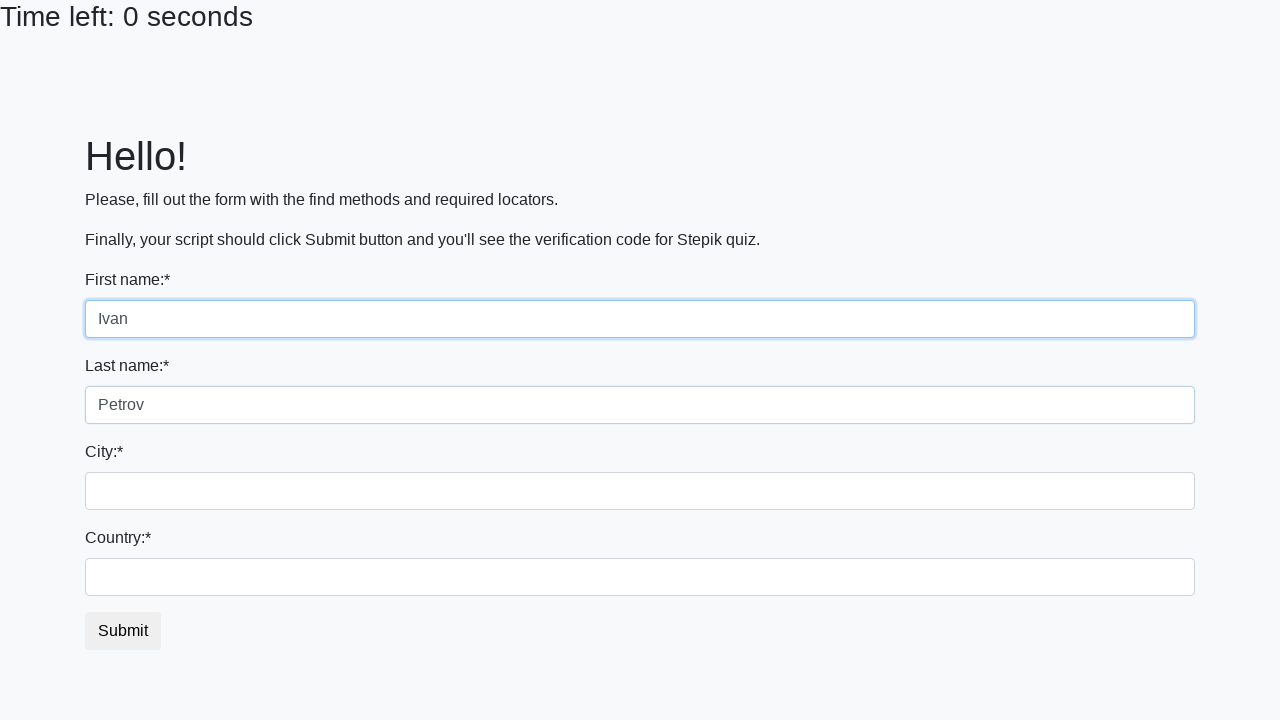

Filled city field with 'Smolensk' on .city
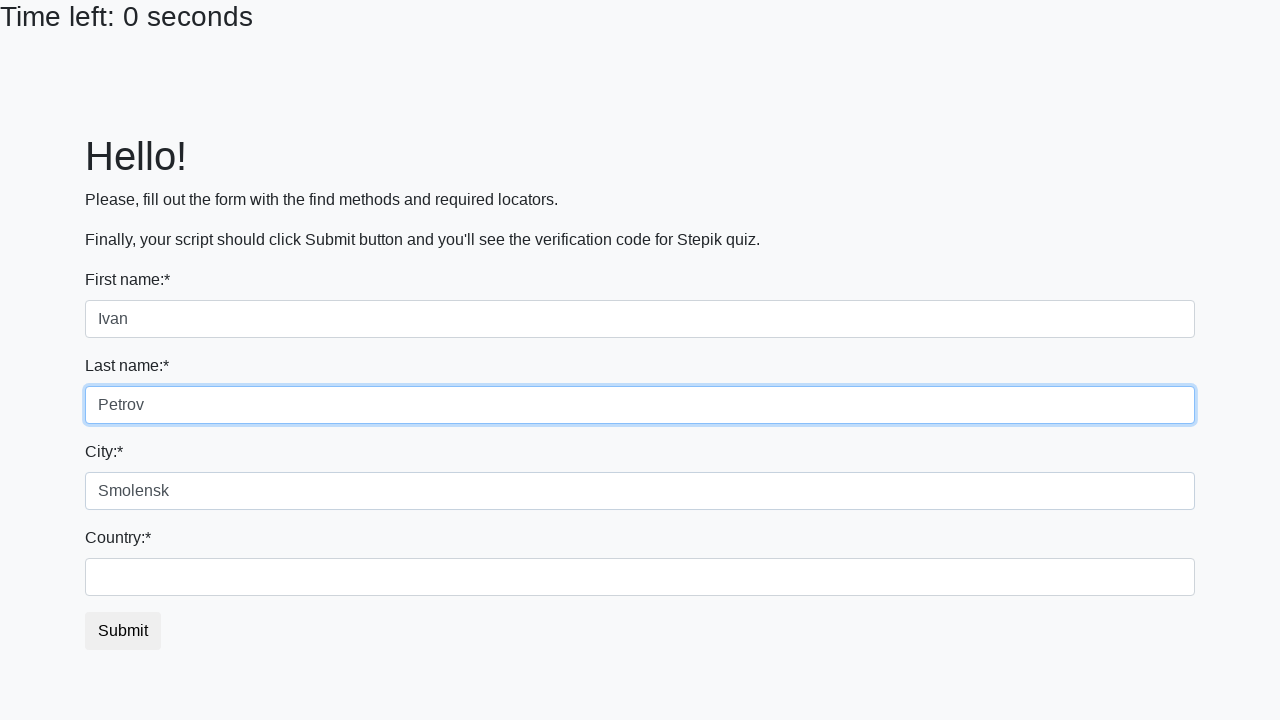

Filled country field with 'Russia' on #country
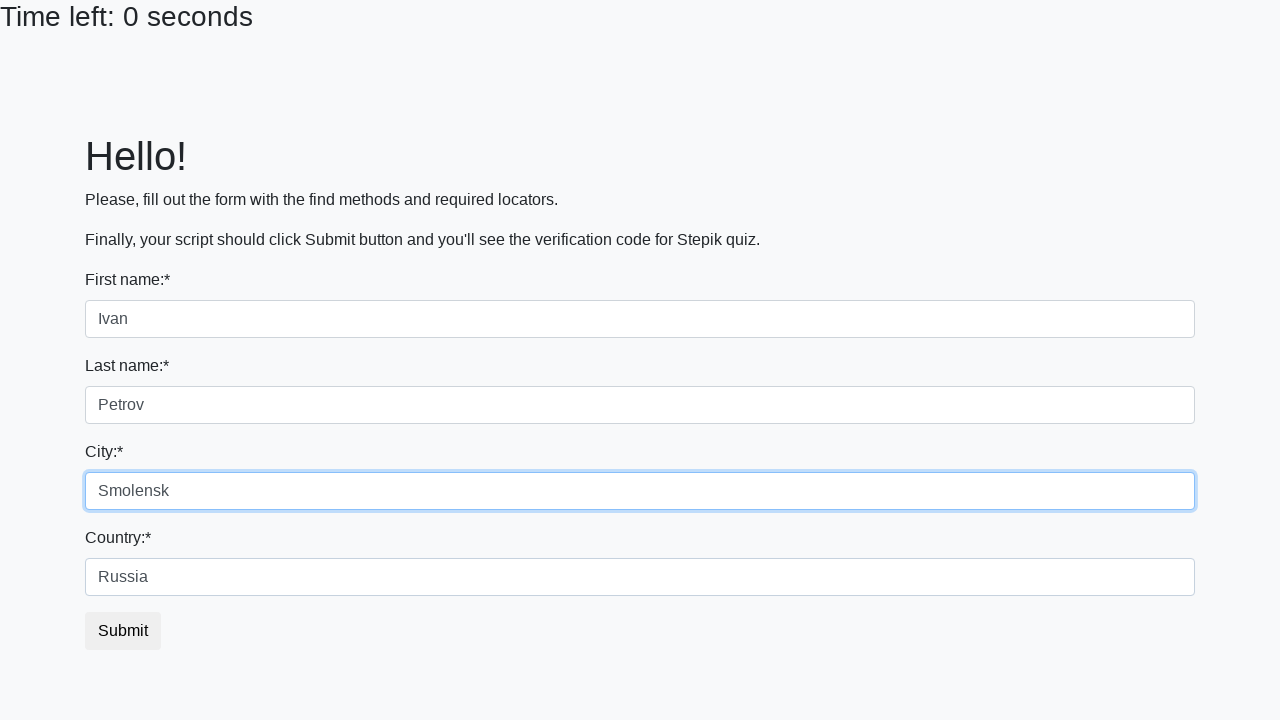

Clicked submit button to submit the form at (123, 631) on button.btn
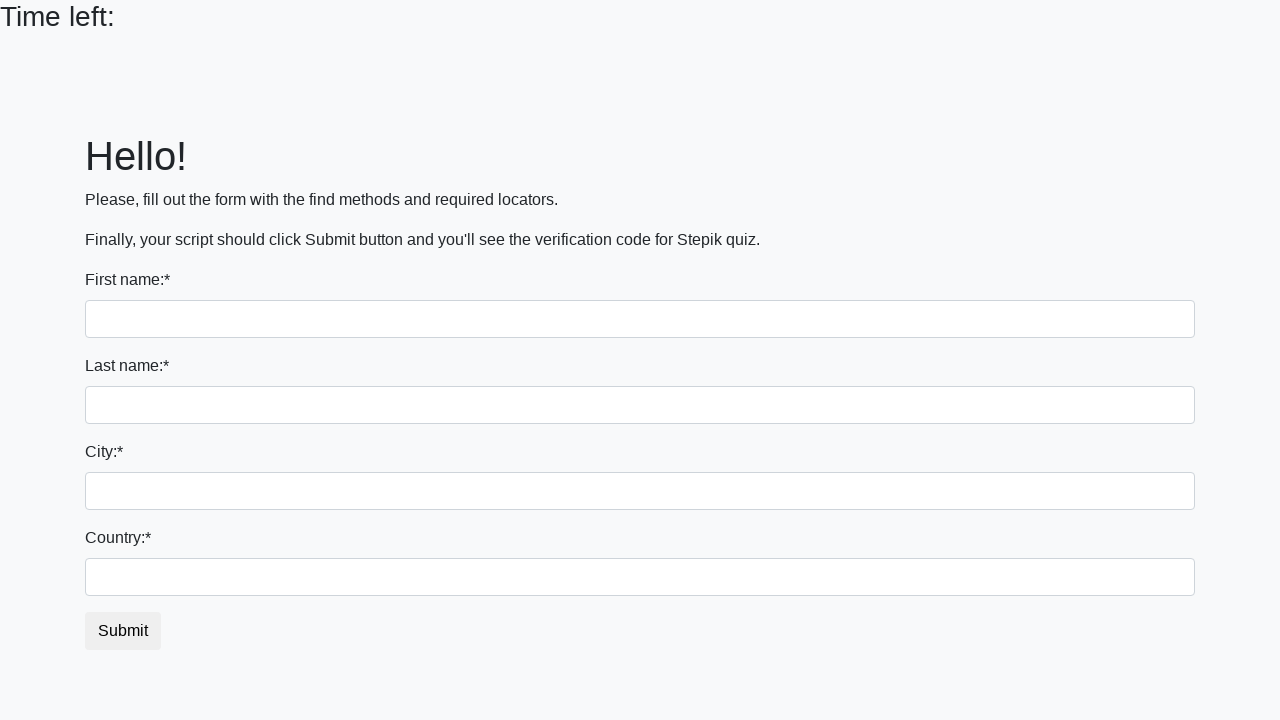

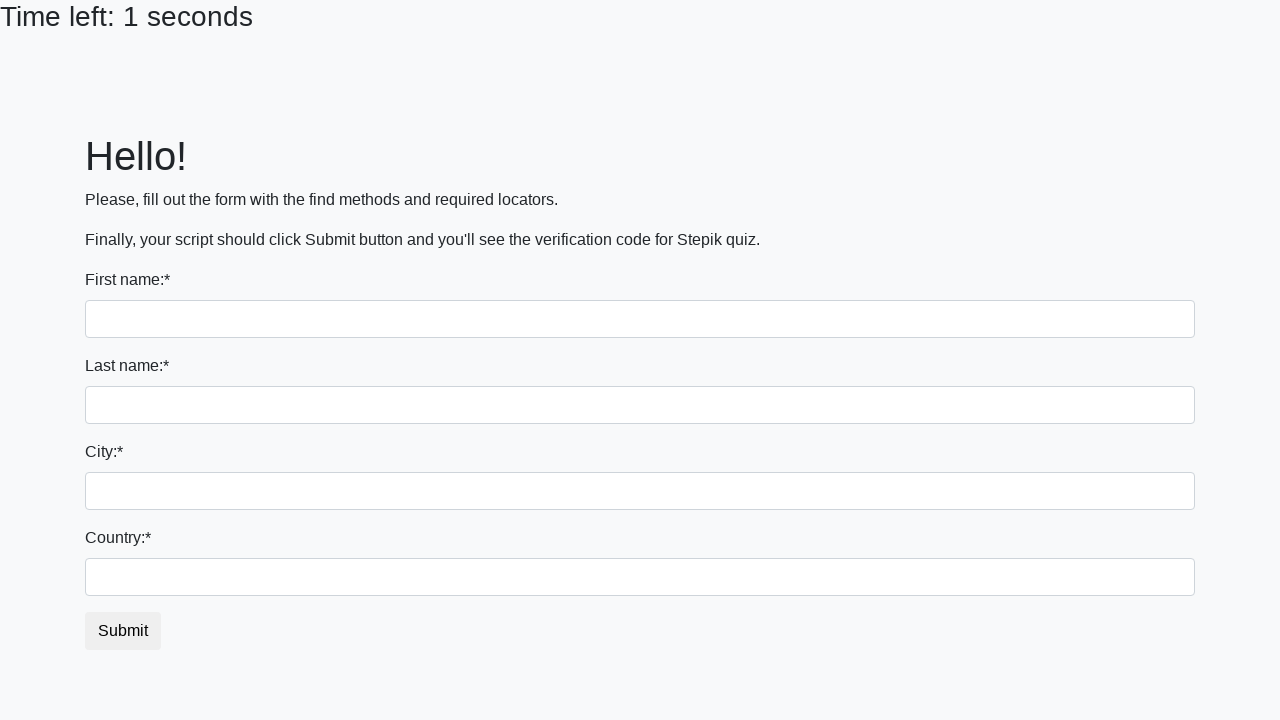